Tests JavaScript alert handling by triggering a prompt alert, entering text, and accepting it

Starting URL: https://the-internet.herokuapp.com/javascript_alerts

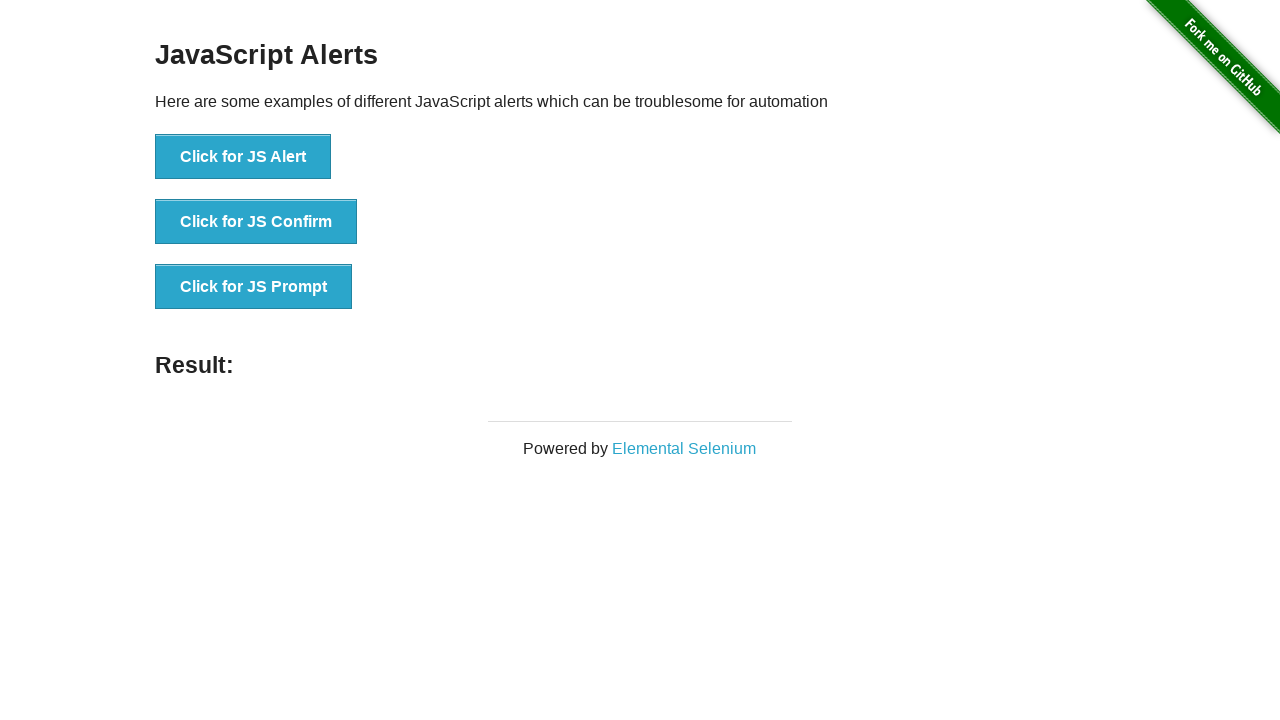

Clicked 'Click for JS Prompt' button to trigger JavaScript prompt alert at (254, 287) on xpath=//button[normalize-space()='Click for JS Prompt']
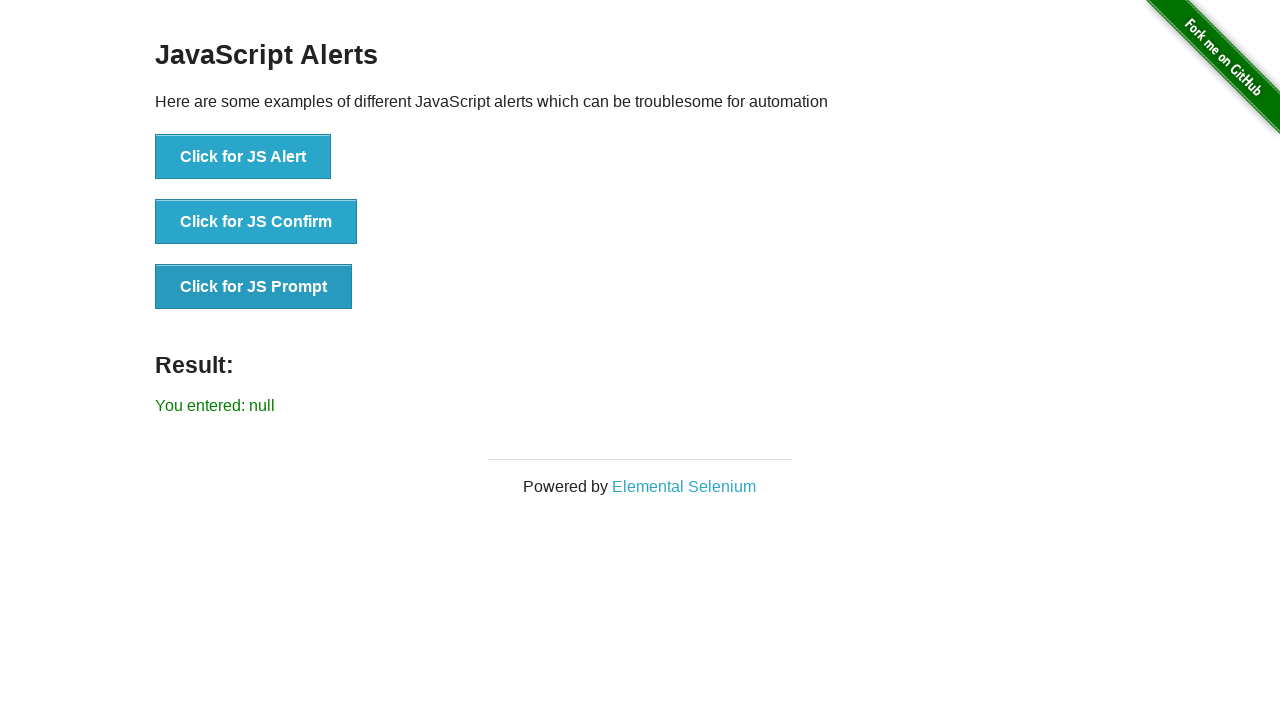

Set up dialog handler to accept prompt with text 'Automated'
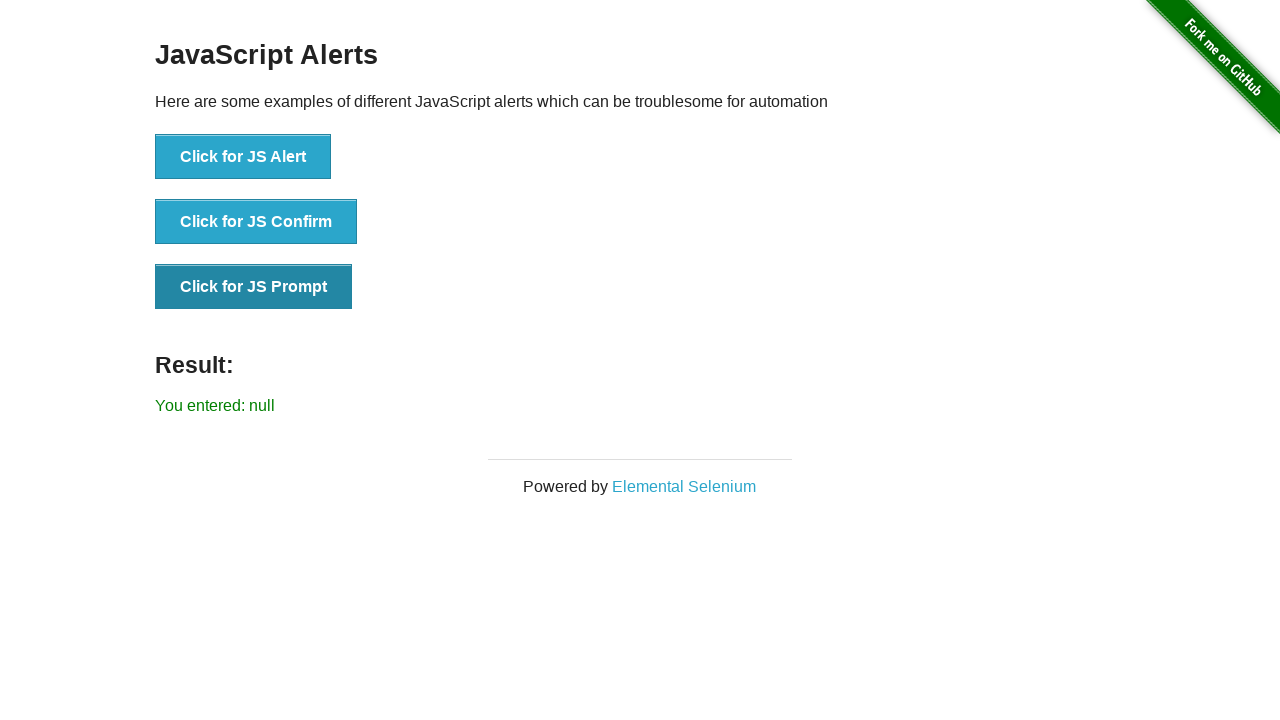

Clicked 'Click for JS Prompt' button again to trigger the prompt dialog at (254, 287) on xpath=//button[normalize-space()='Click for JS Prompt']
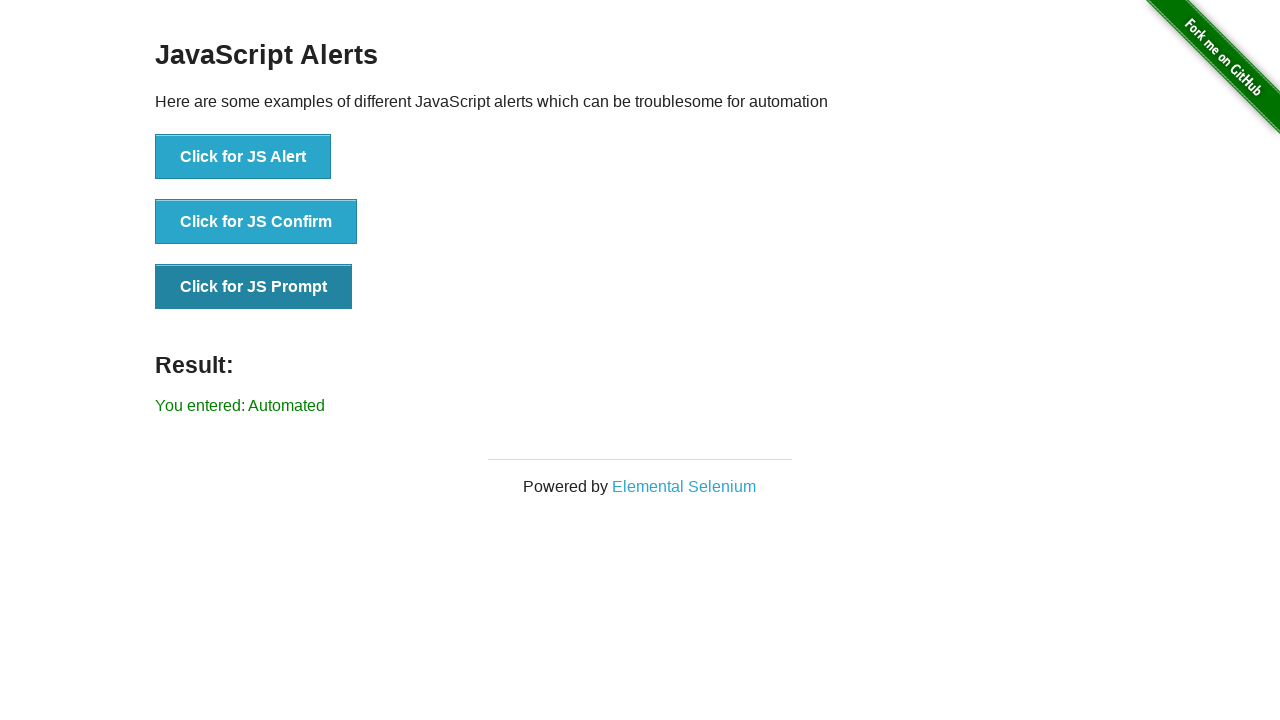

Waited for prompt result to appear on page
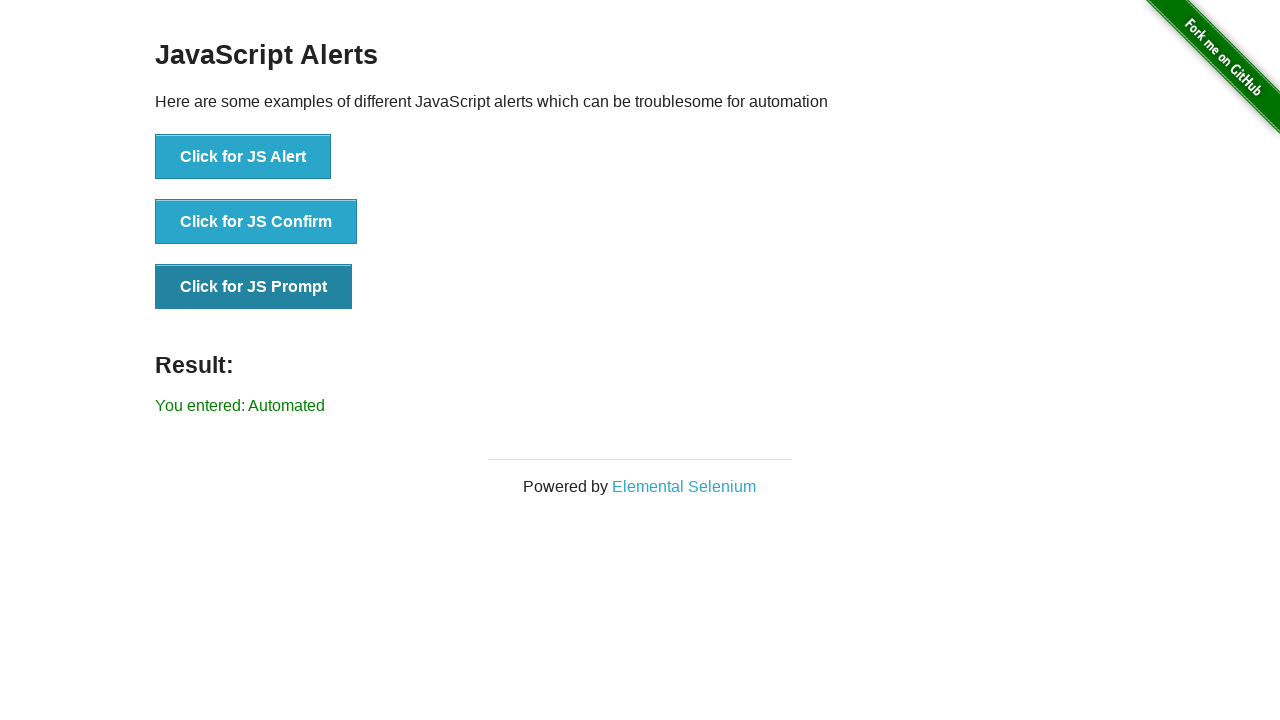

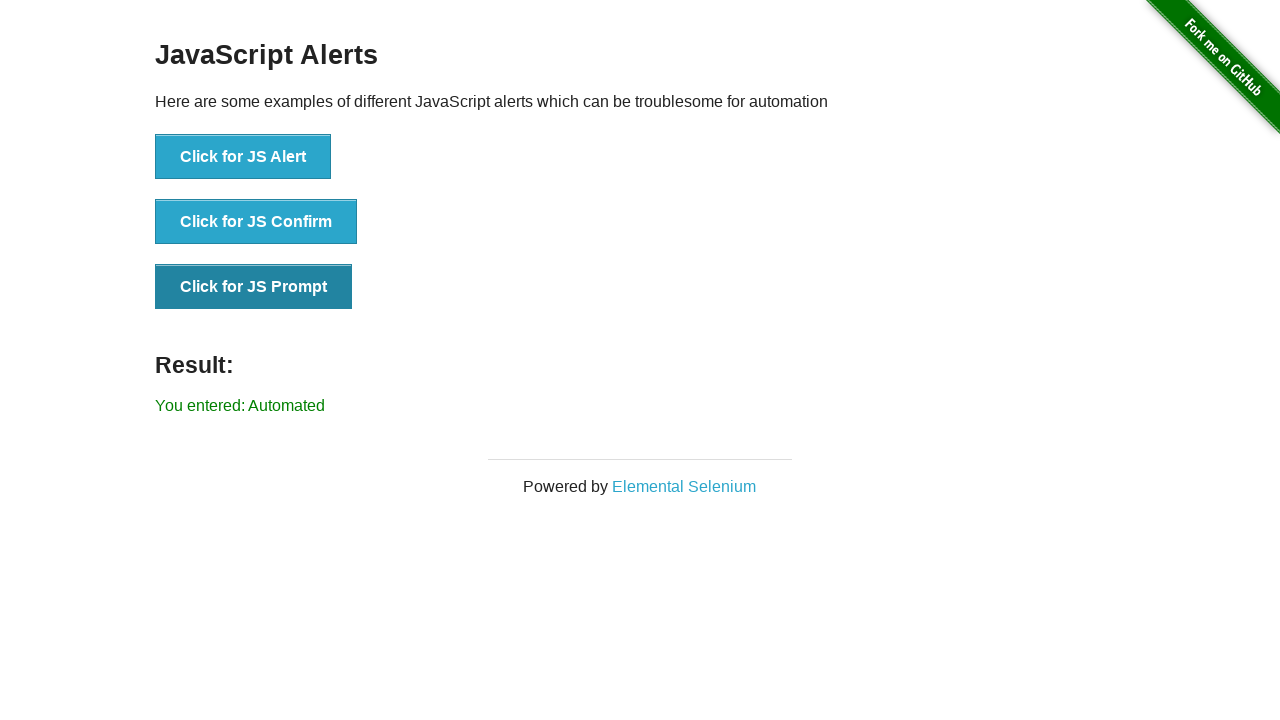